Tests clicking a link that opens a new browser window on the Heroku test application. The script navigates to the windows page and clicks the "Click Here" link.

Starting URL: https://the-internet.herokuapp.com/windows

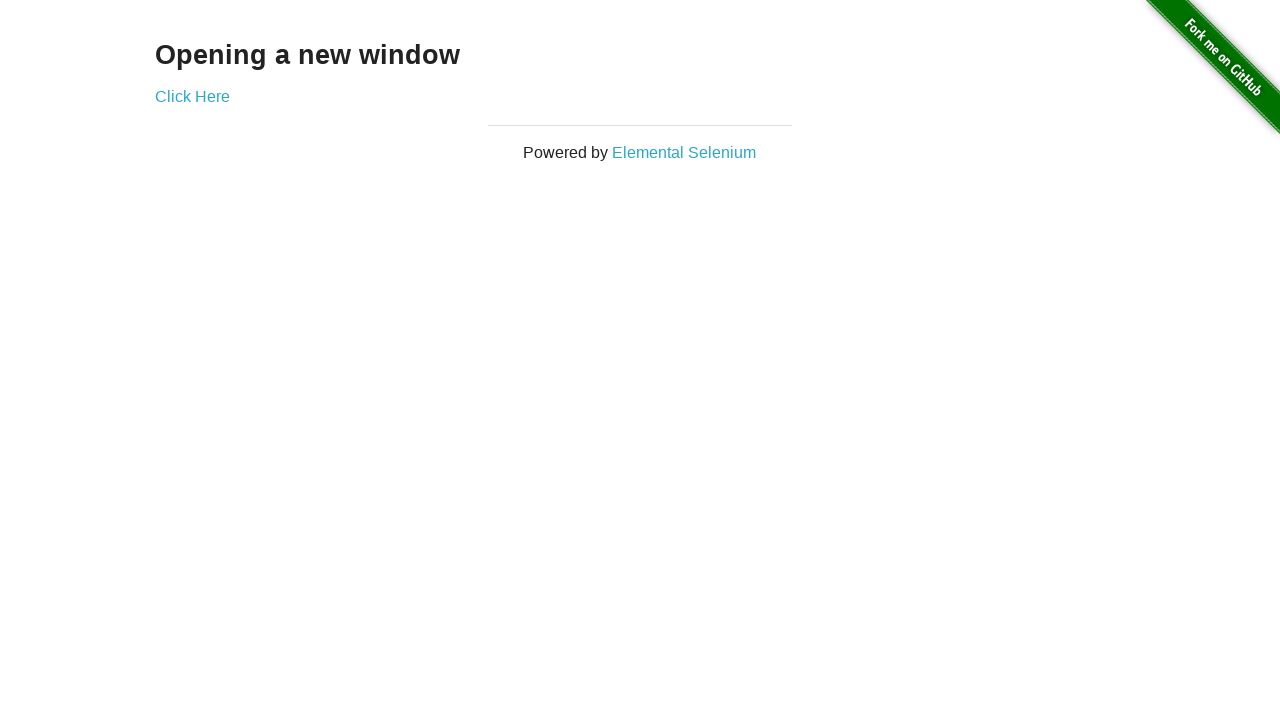

Navigated to the windows page on Heroku test application
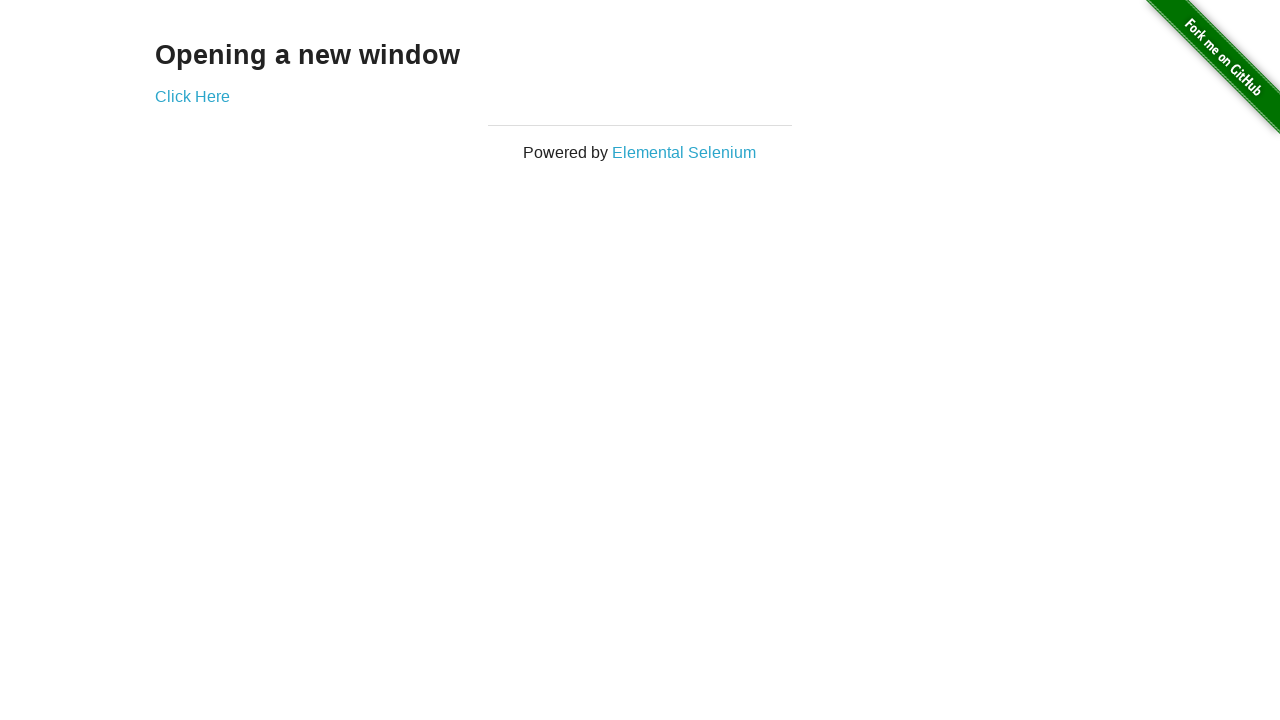

Clicked the 'Click Here' link to open a new window at (192, 96) on a:has-text('Click Here')
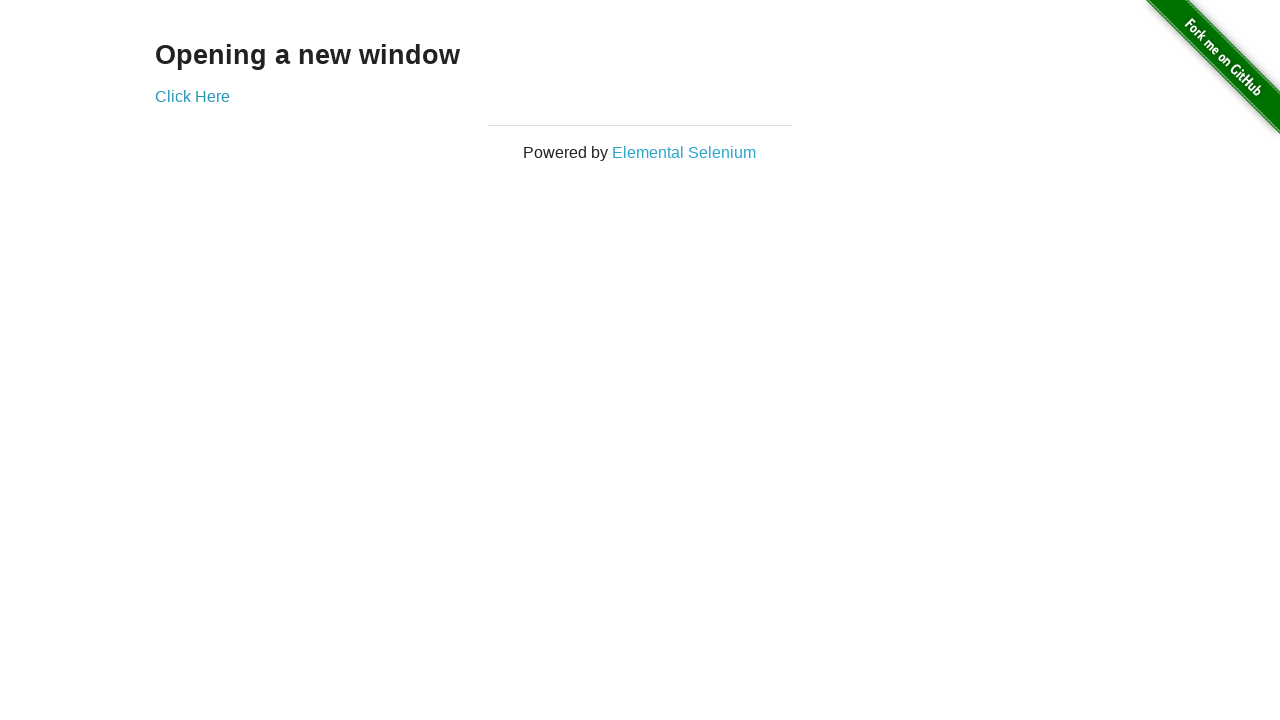

Waited for new window to open
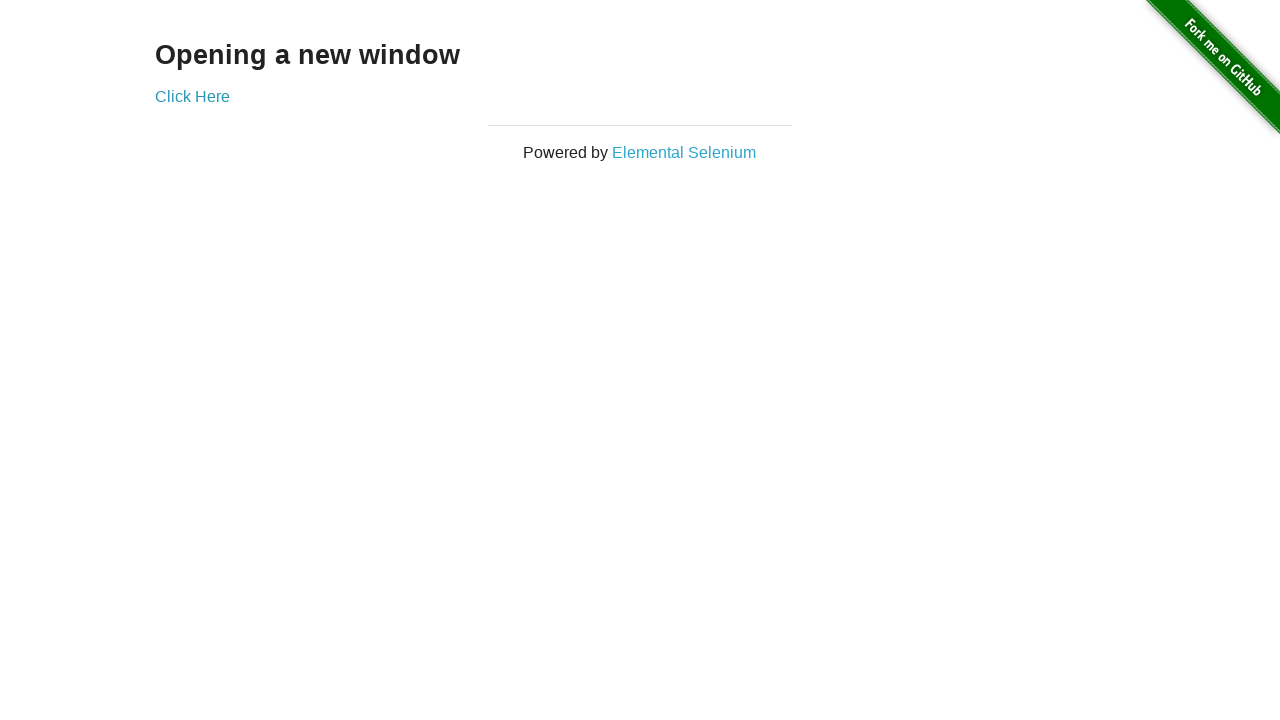

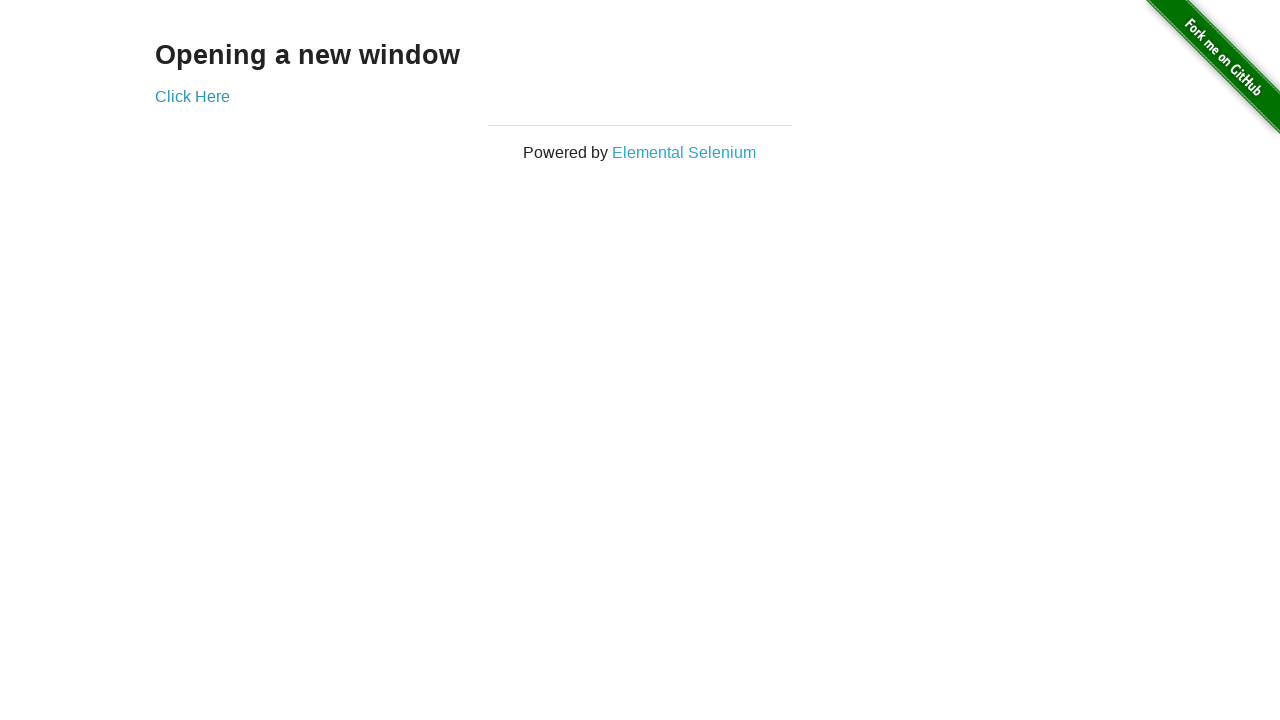